Tests calendar date picker functionality by clicking on a date field, selecting the active date, and verifying that a return trip option enables additional UI elements

Starting URL: https://rahulshettyacademy.com/dropdownsPractise/

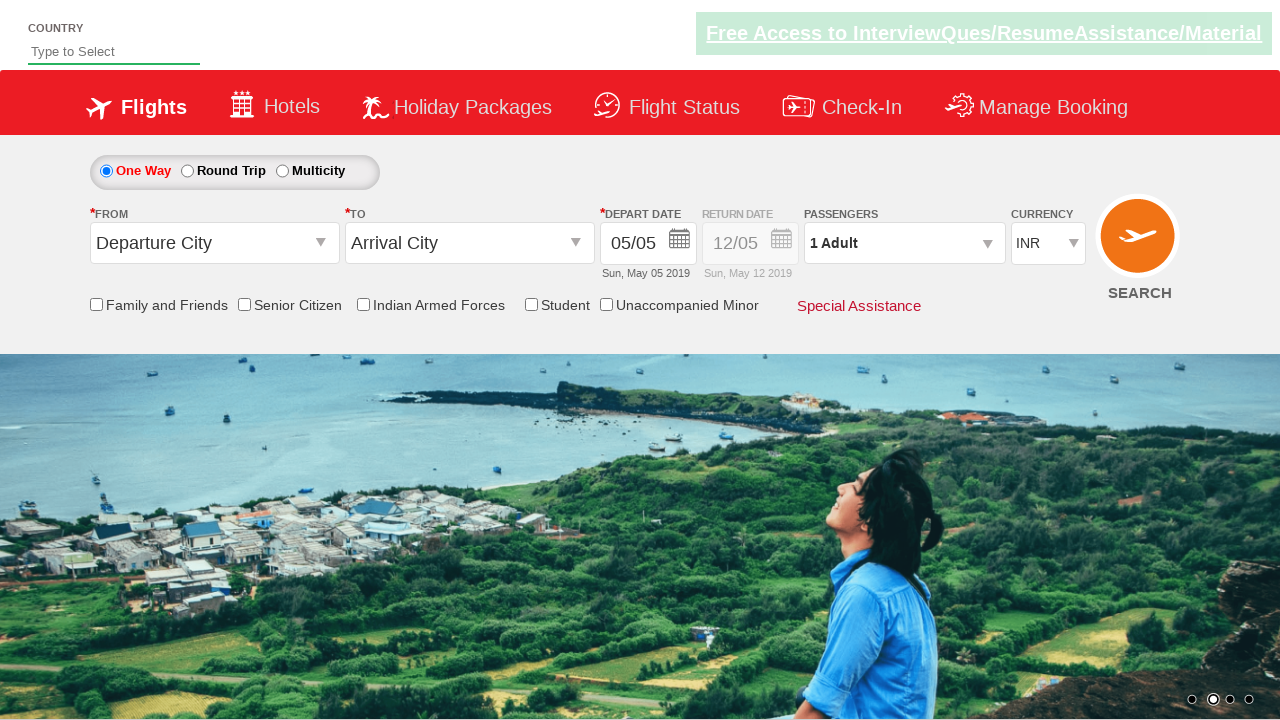

Clicked on departure date field to open calendar at (648, 244) on #ctl00_mainContent_view_date1
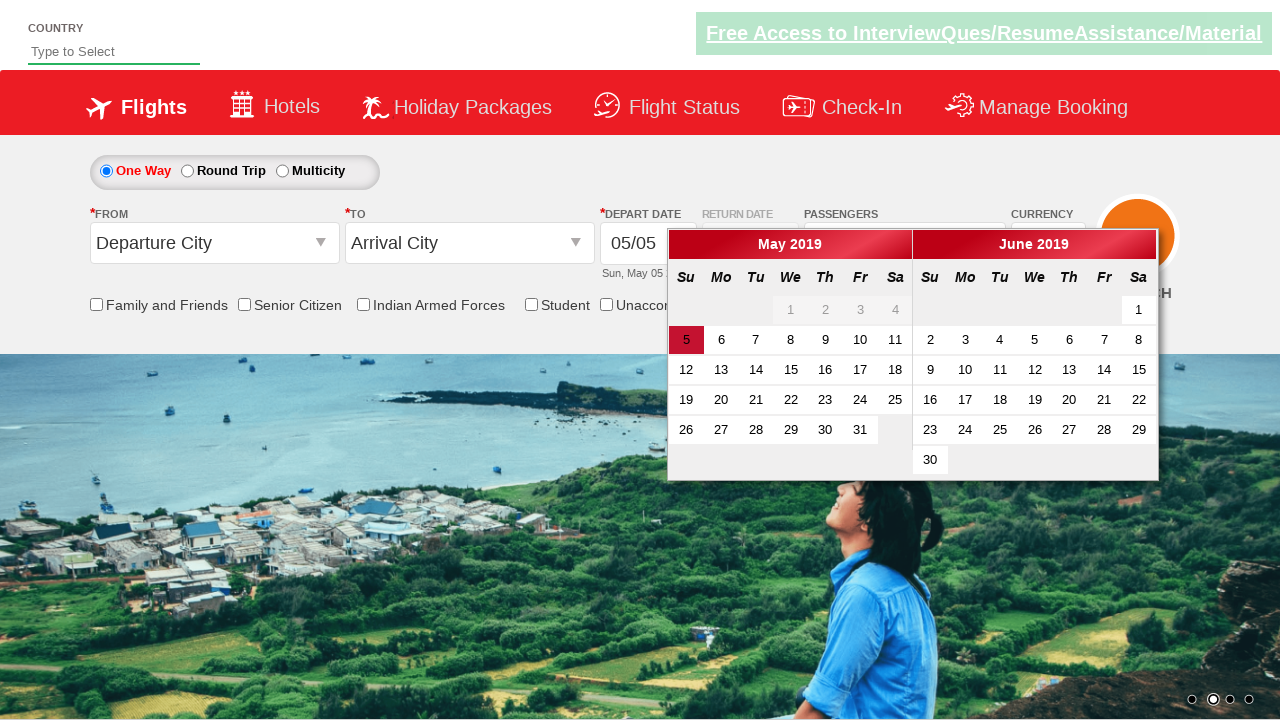

Calendar appeared with active date highlighted
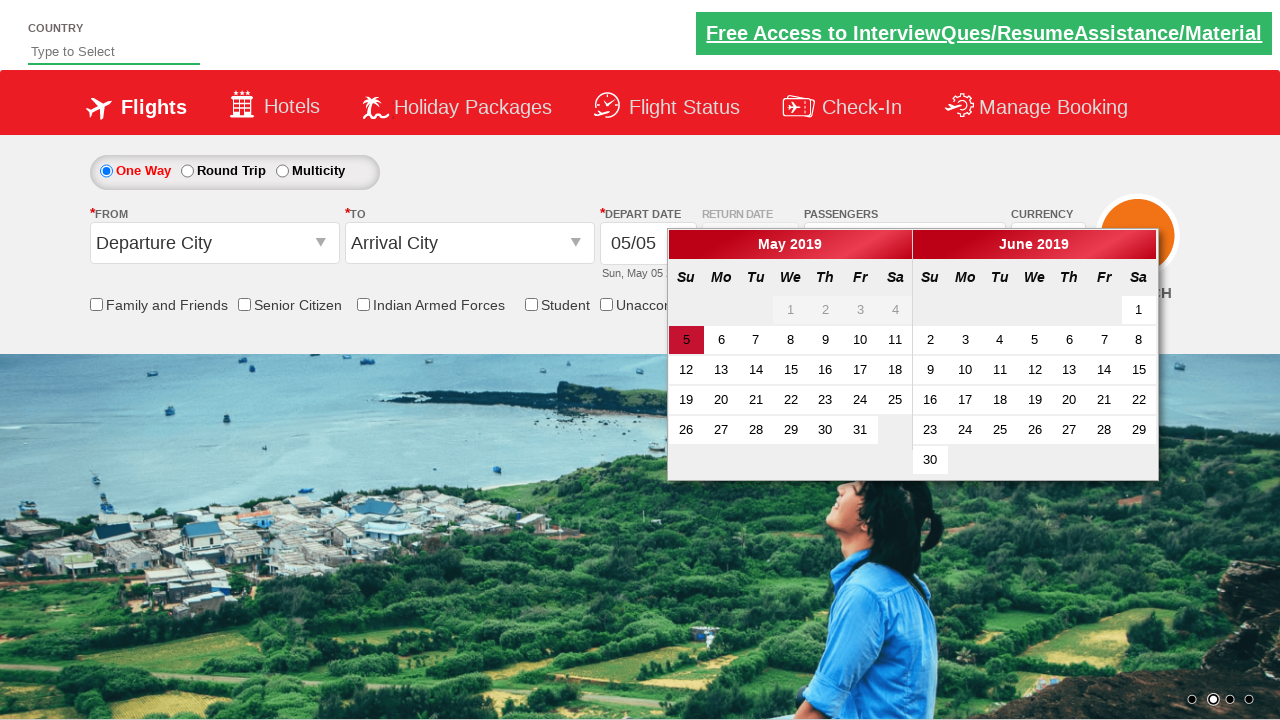

Selected the active/highlighted date from calendar at (686, 340) on .ui-state-default.ui-state-active
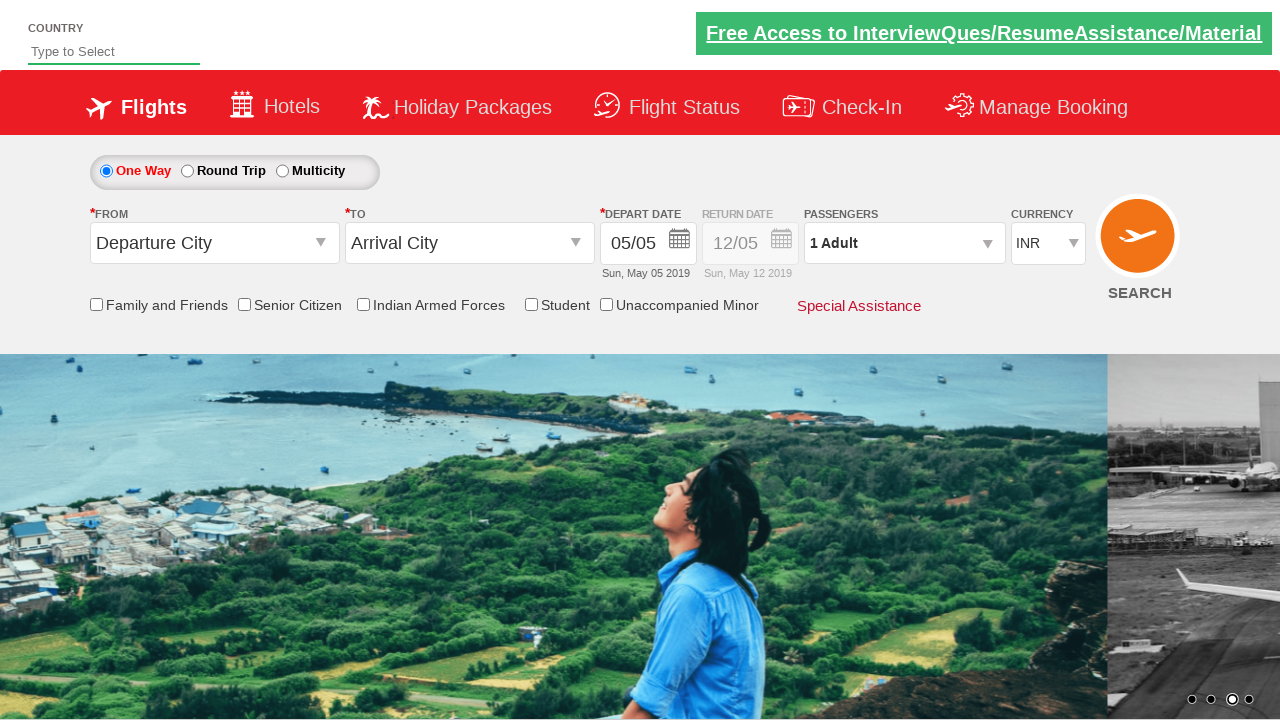

Clicked round trip radio button to enable return date option at (187, 171) on #ctl00_mainContent_rbtnl_Trip_1
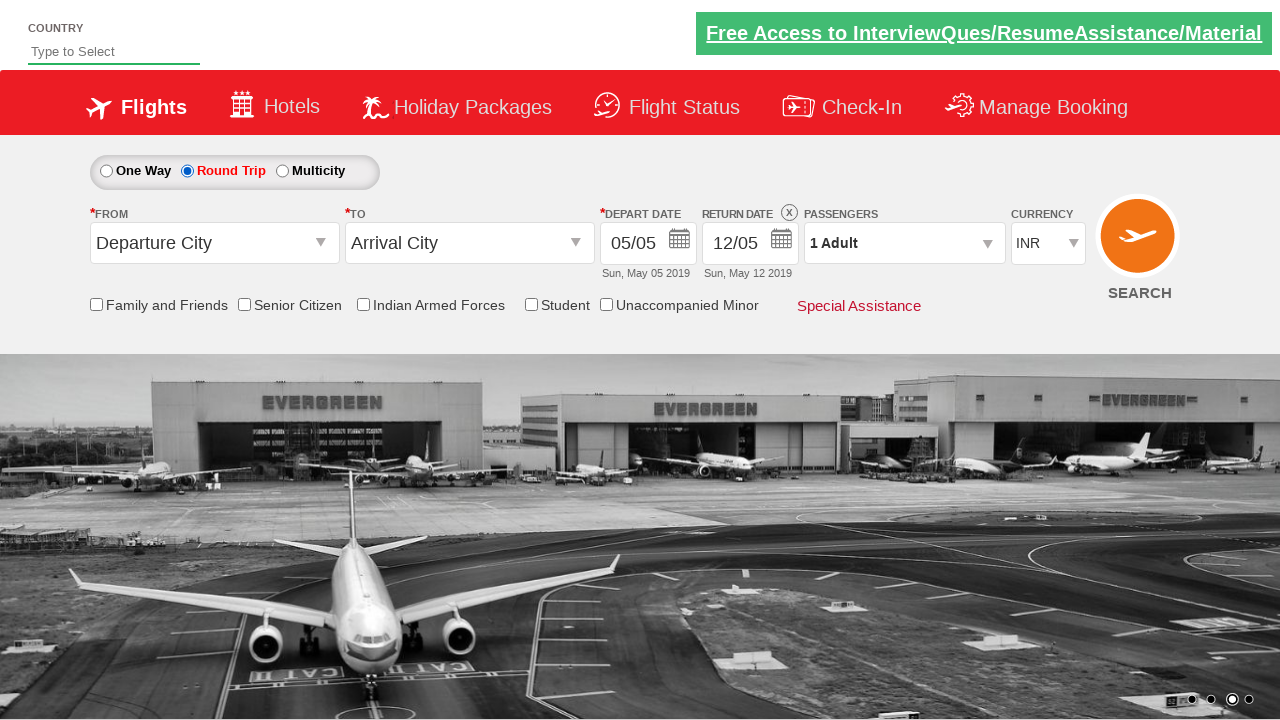

Verified return date UI element is now visible and enabled
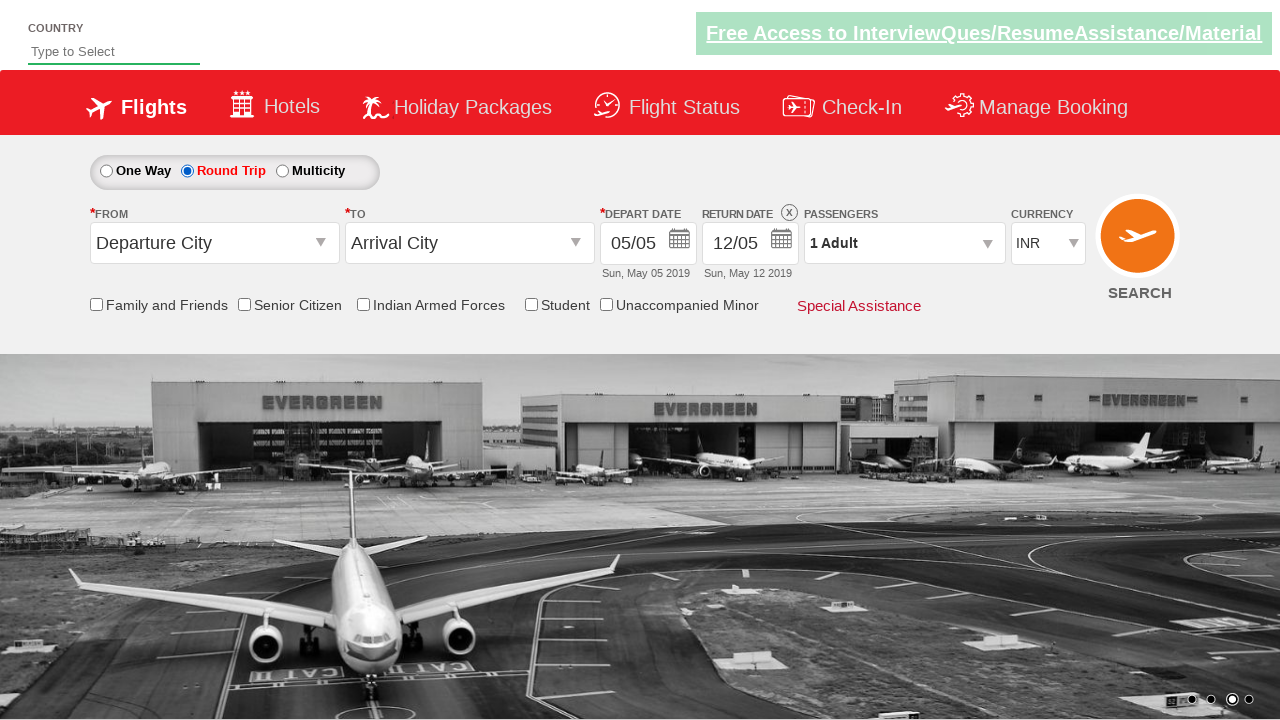

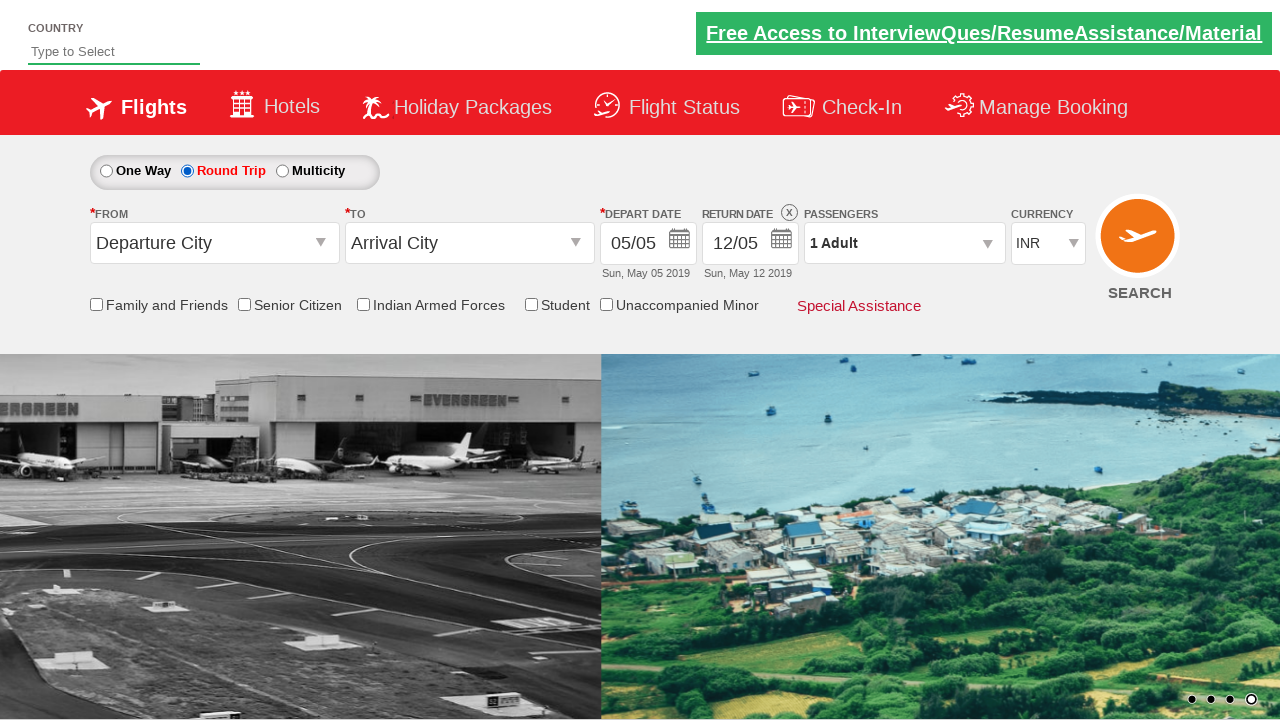